Tests toast notification functionality by clicking a button to show a toast message and verifying the toast appears with message content

Starting URL: https://codeseven.github.io/toastr/demo.html

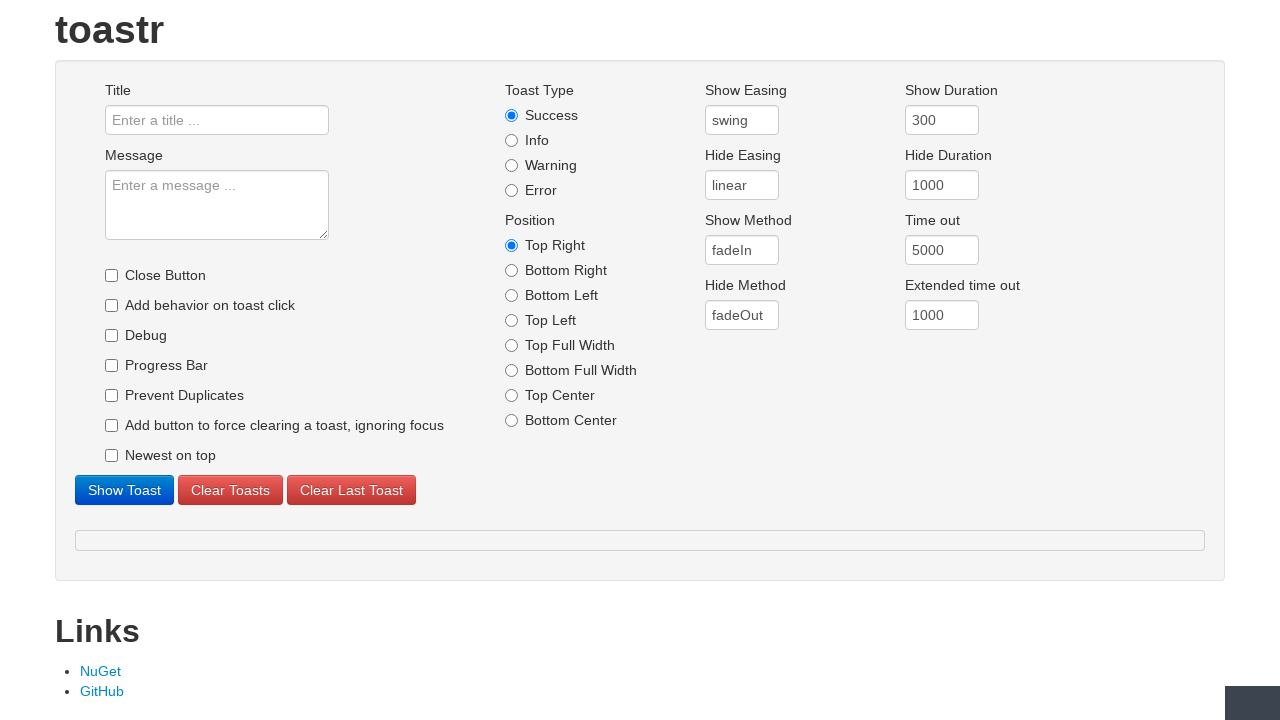

Waited for page to load (domcontentloaded)
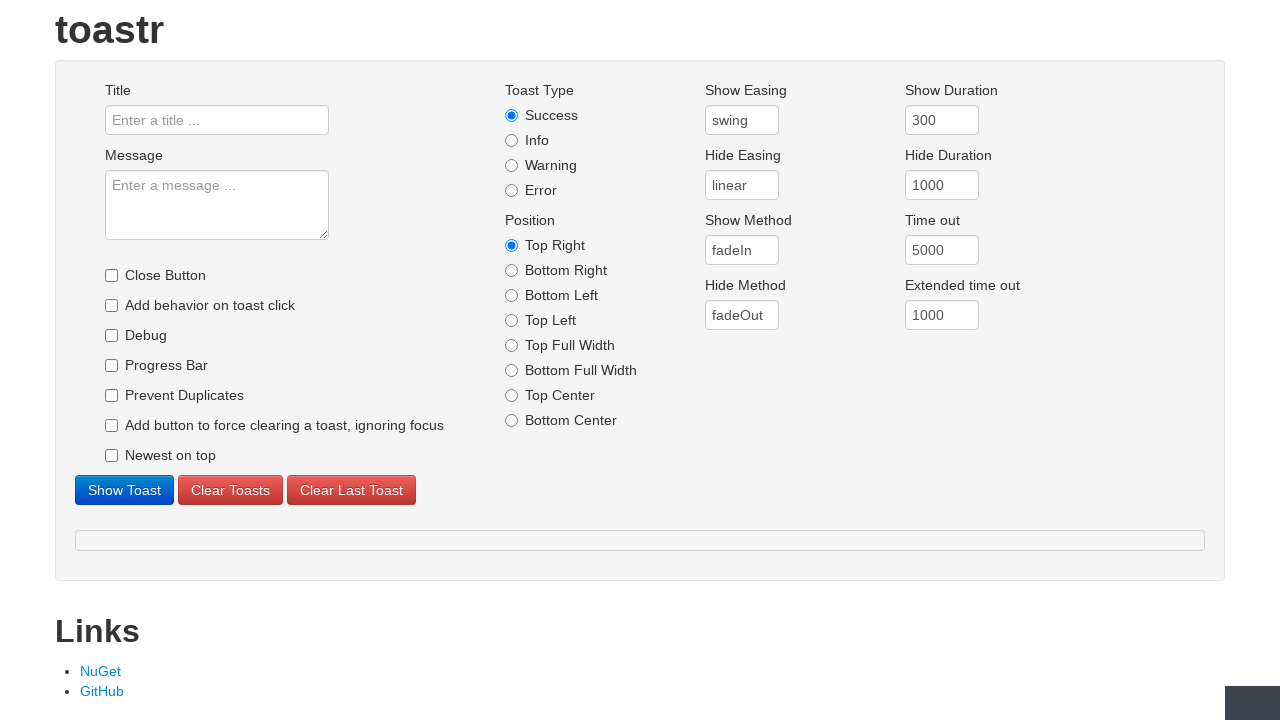

Clicked the show toast button at (124, 490) on #showtoast
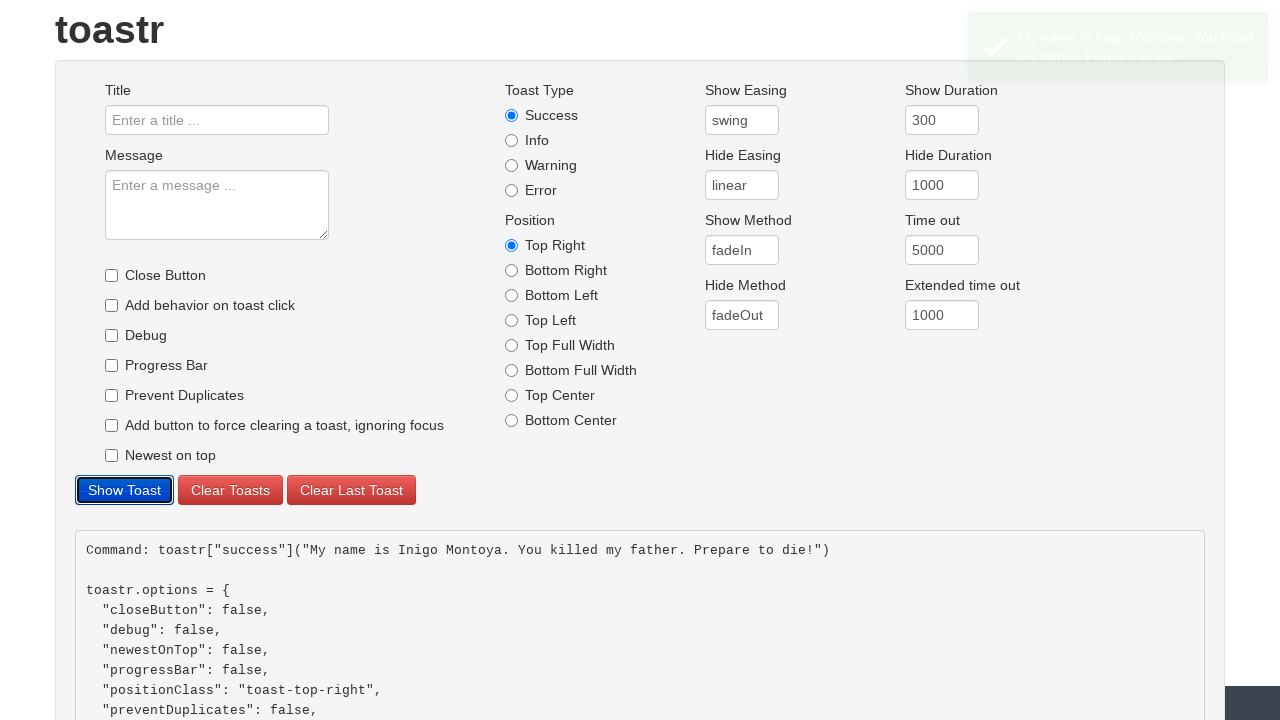

Toast message appeared and is visible
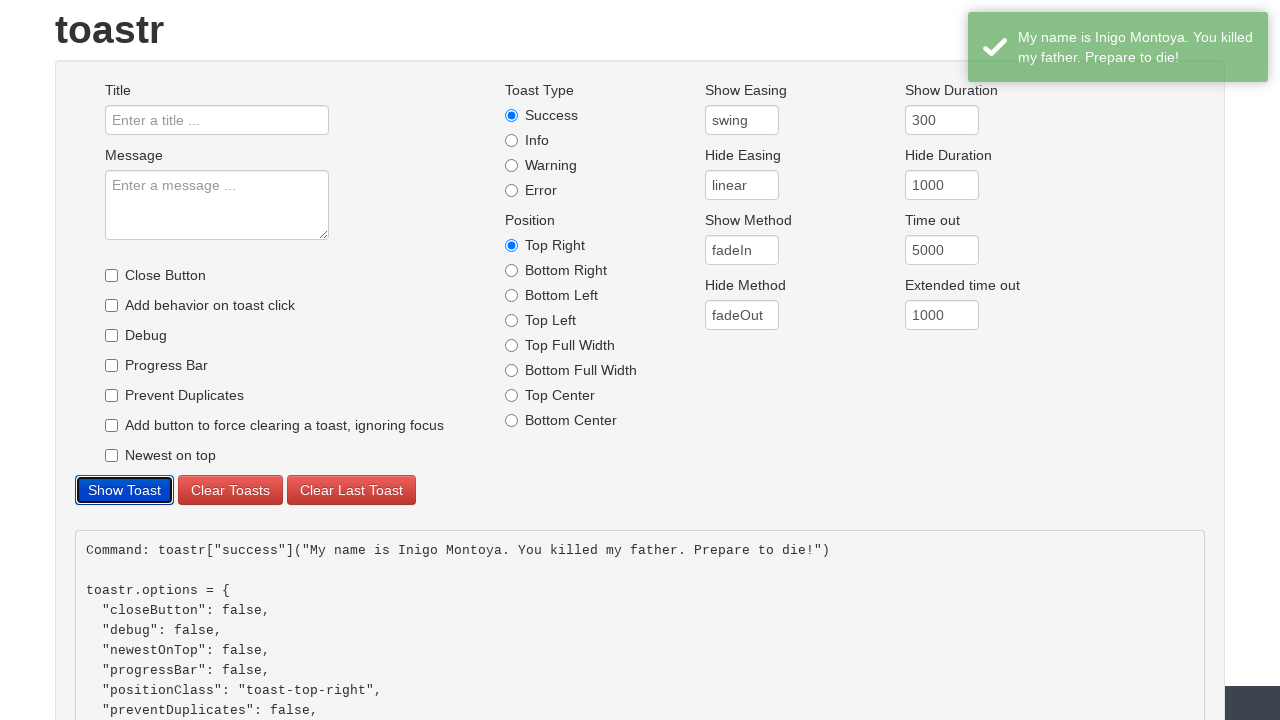

Retrieved toast message text: My name is Inigo Montoya. You killed my father. Prepare to die!
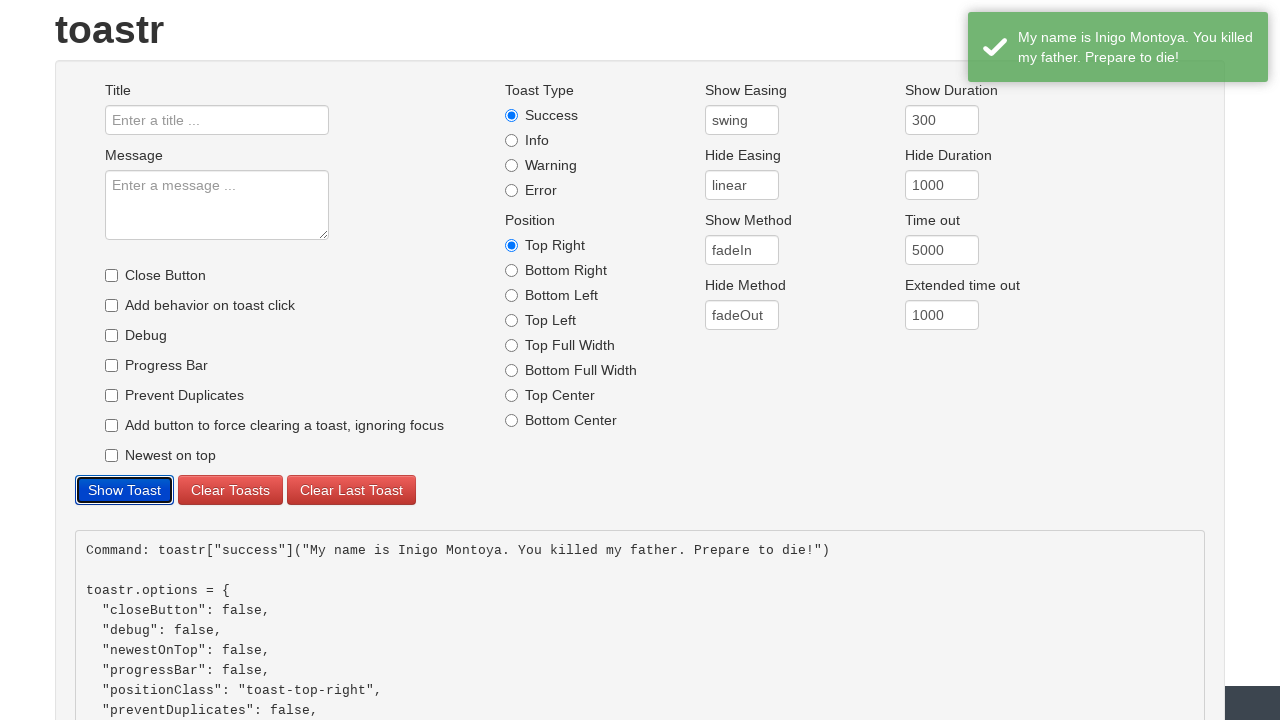

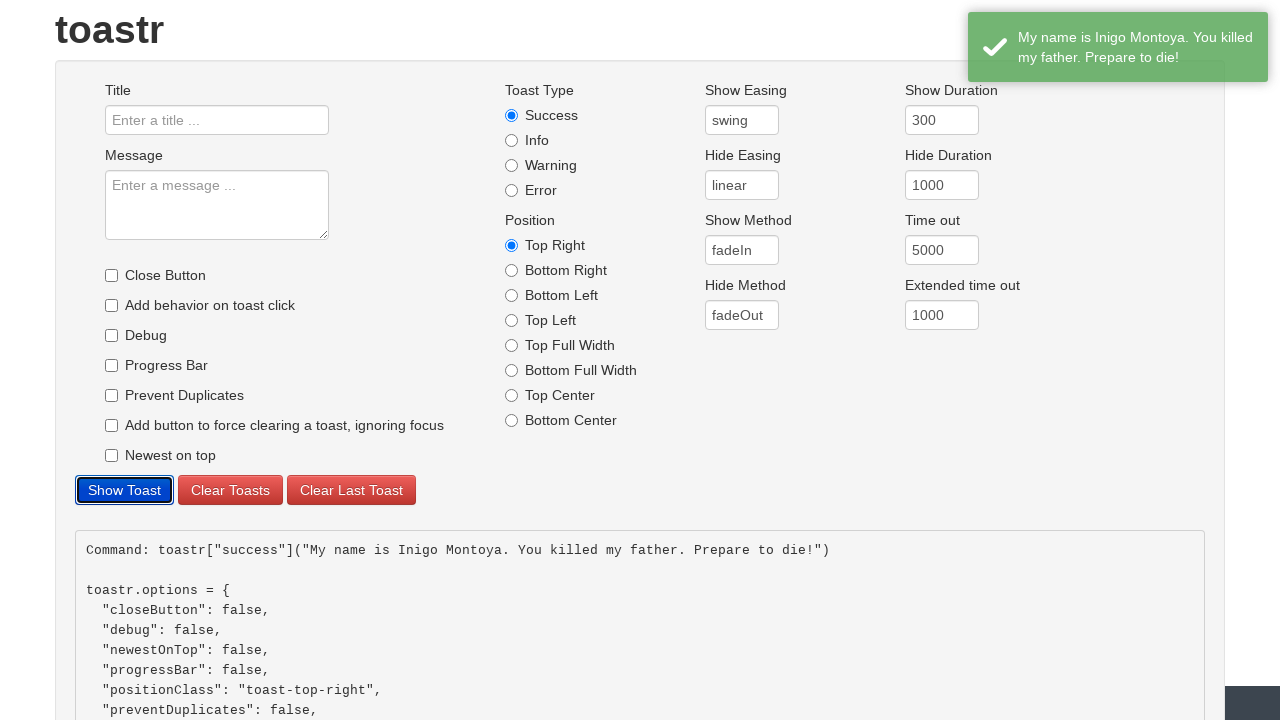